Tests text input functionality by navigating to the Text Input page, filling a textbox, and clicking a button to verify the button text changes.

Starting URL: http://www.uitestingplayground.com/

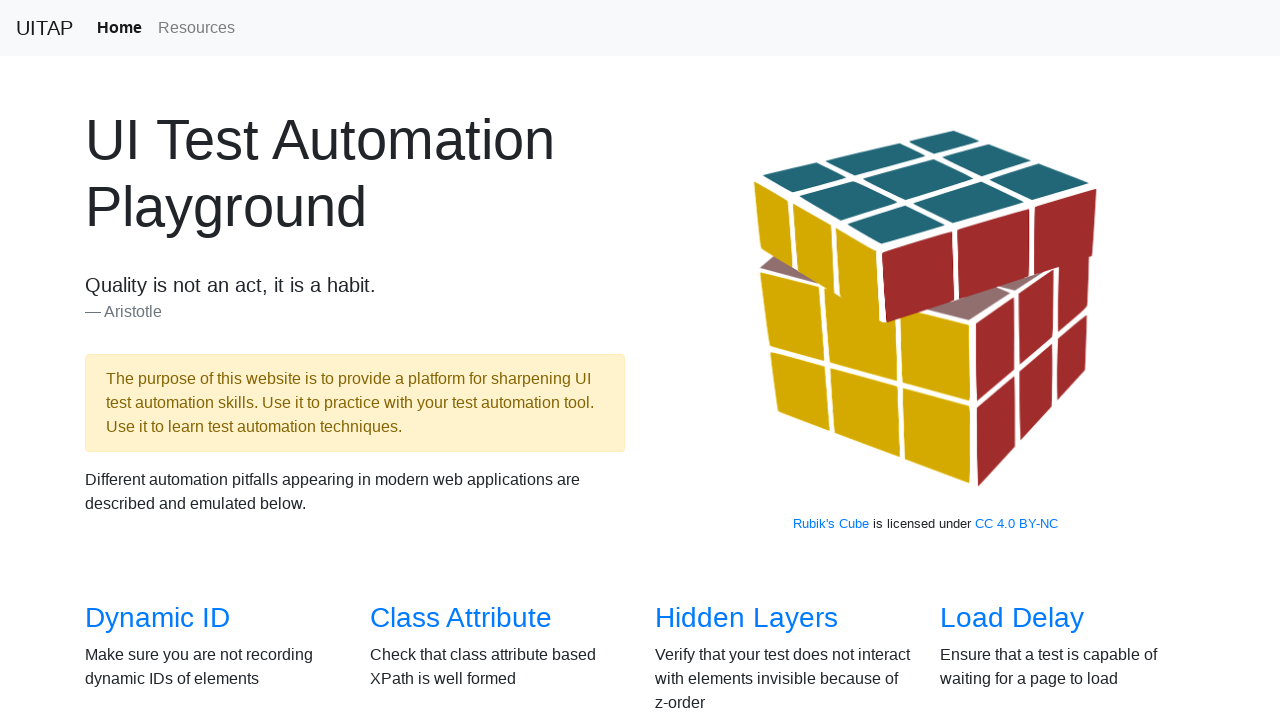

Clicked on 'Text Input' link to navigate to the Text Input page at (1002, 360) on internal:role=link[name="Text Input"i]
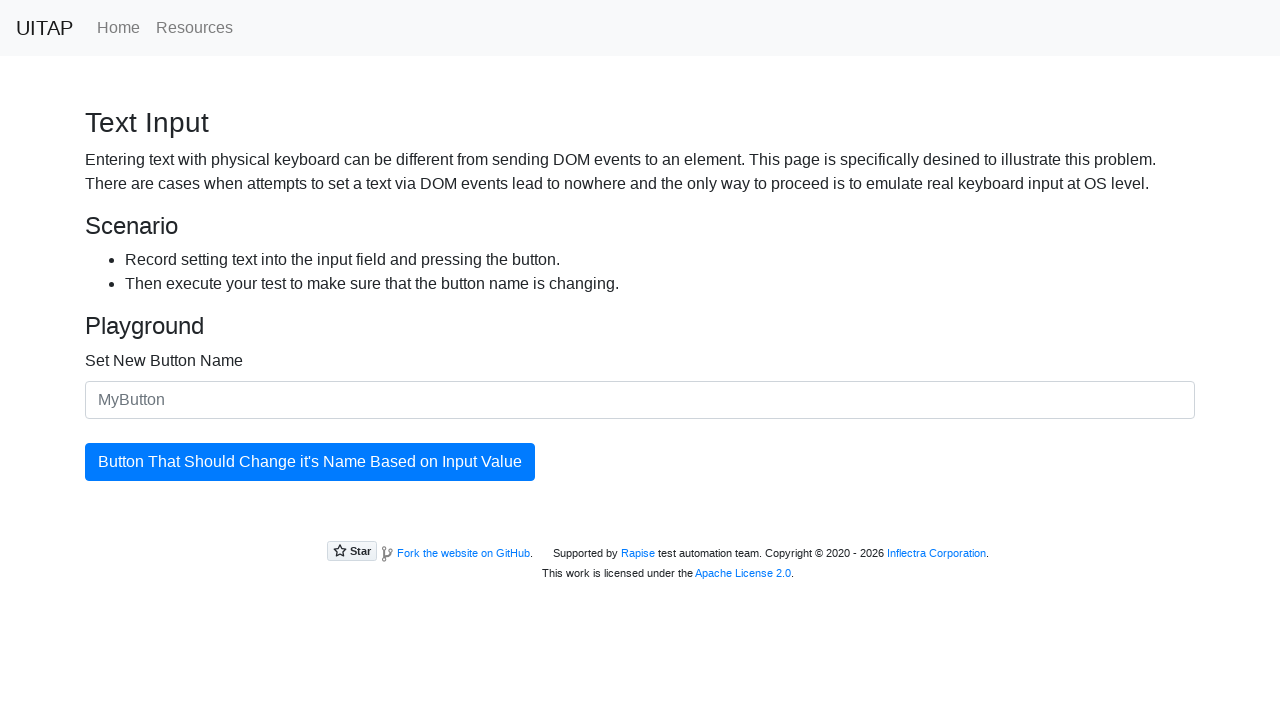

Clicked on the textbox 'Set New Button Name' at (640, 400) on internal:role=textbox[name="Set New Button Name"i]
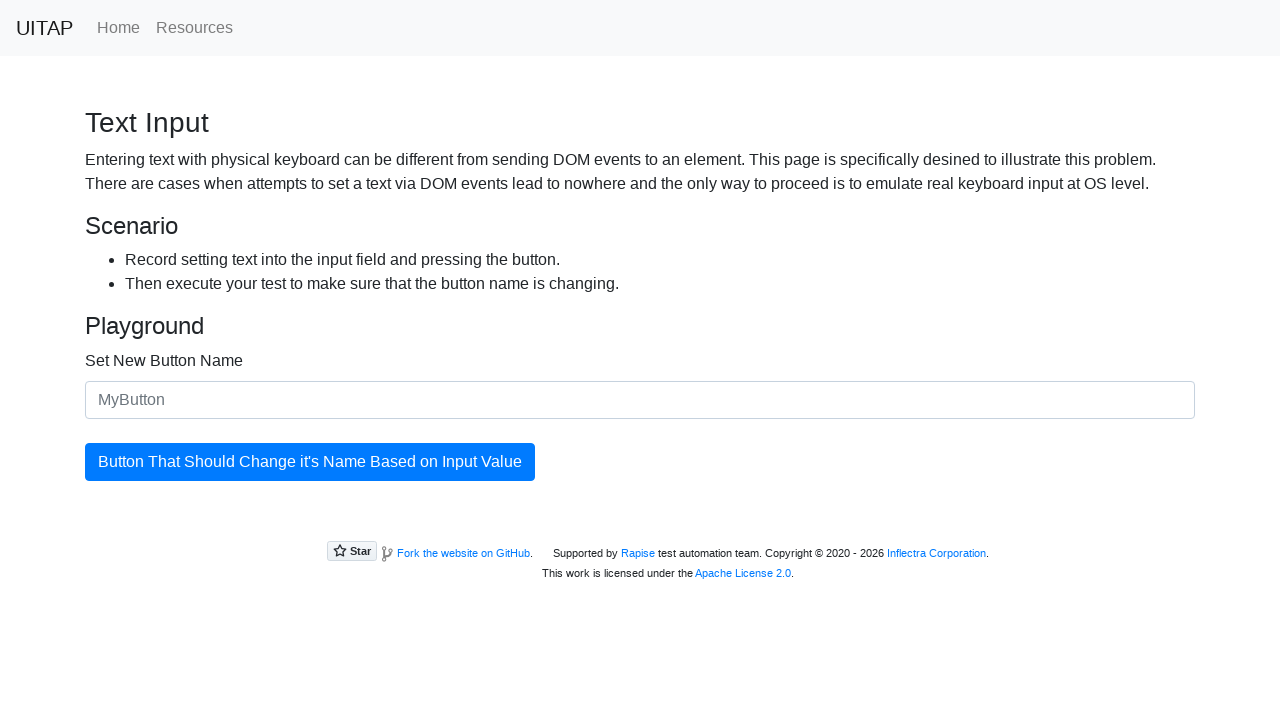

Filled textbox with 'hola' on internal:role=textbox[name="Set New Button Name"i]
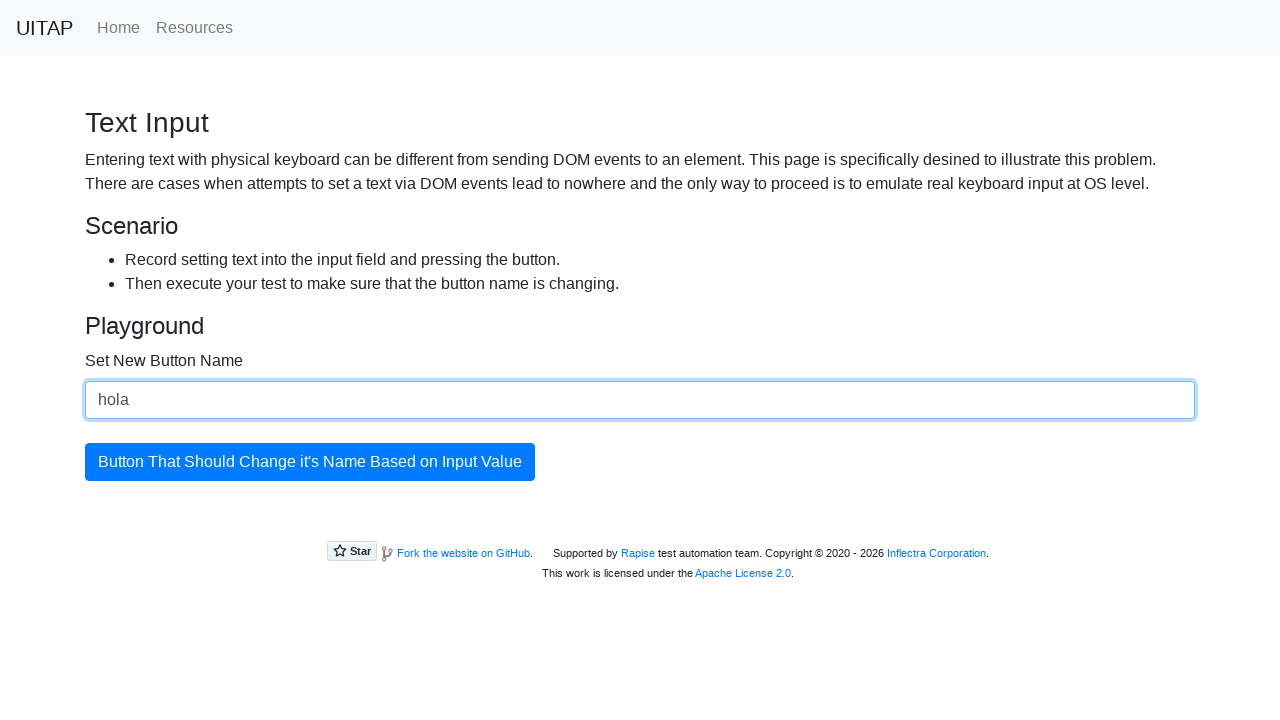

Clicked button to trigger text update at (310, 462) on internal:role=button[name="Button That Should Change it'"i]
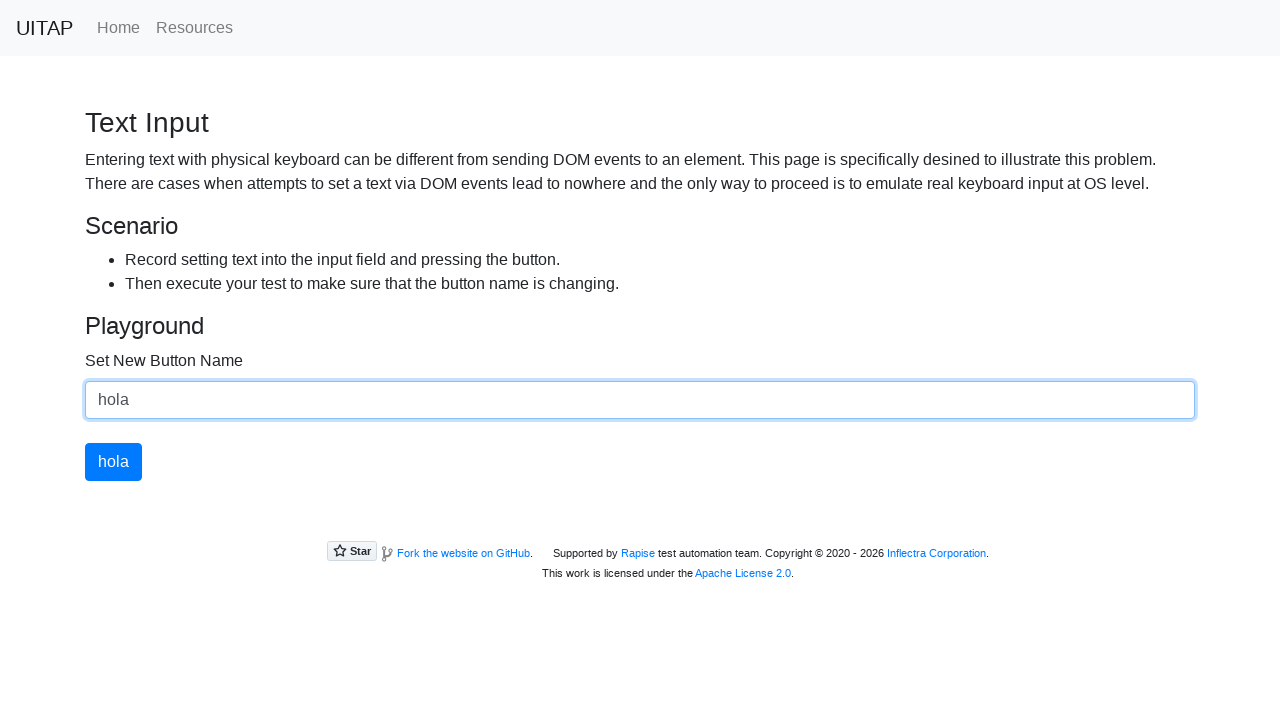

Button text updated successfully - verified button element is present
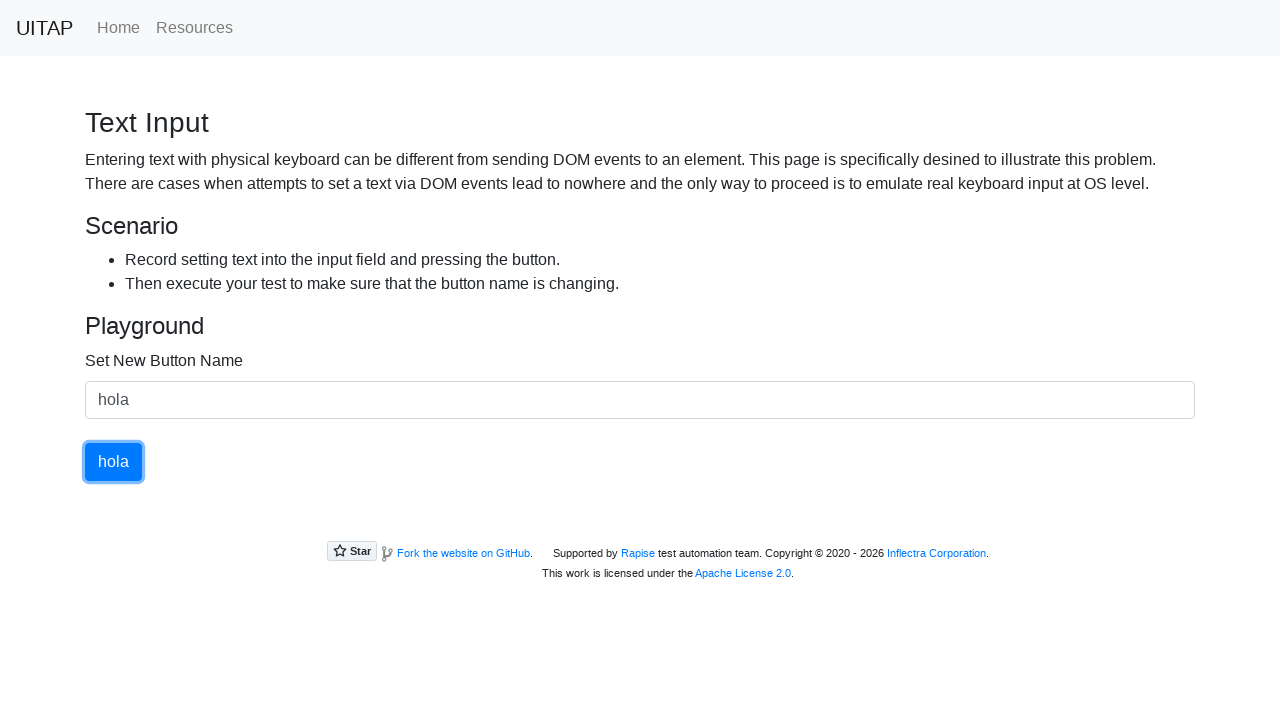

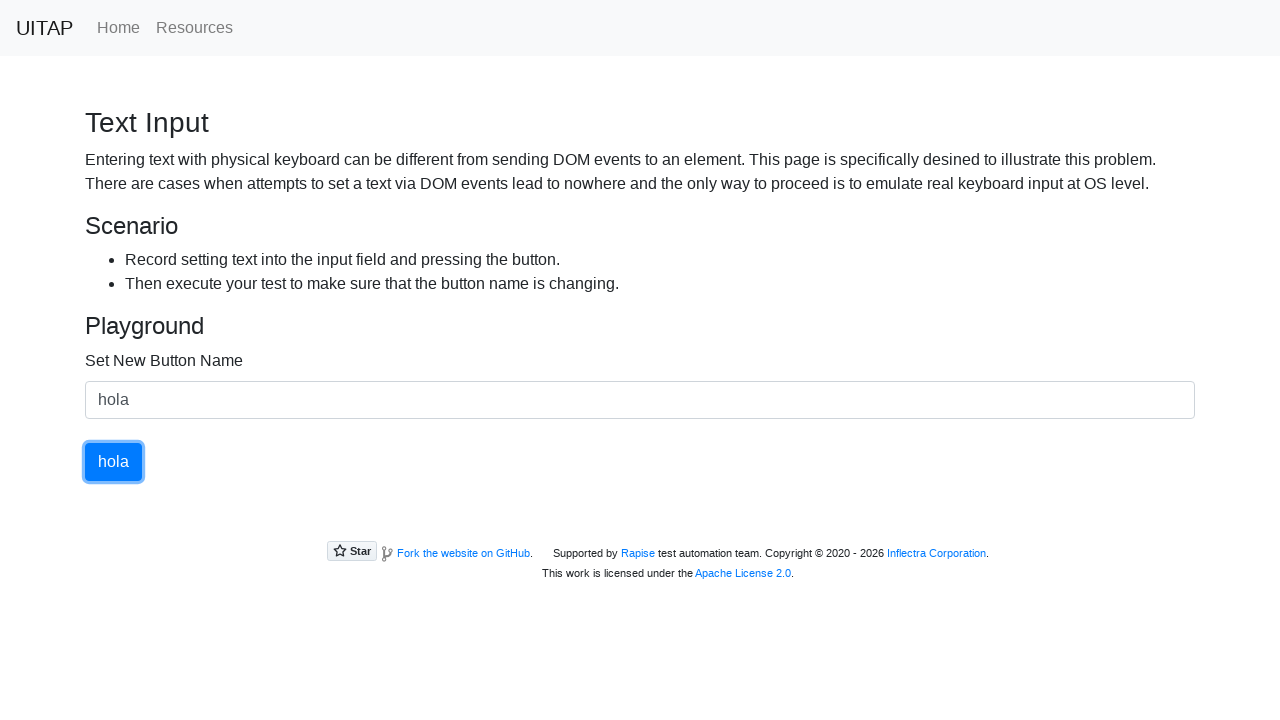